Verifies that the login form field row has a height of 40px on the userinyerface game page

Starting URL: https://userinyerface.com/game.html

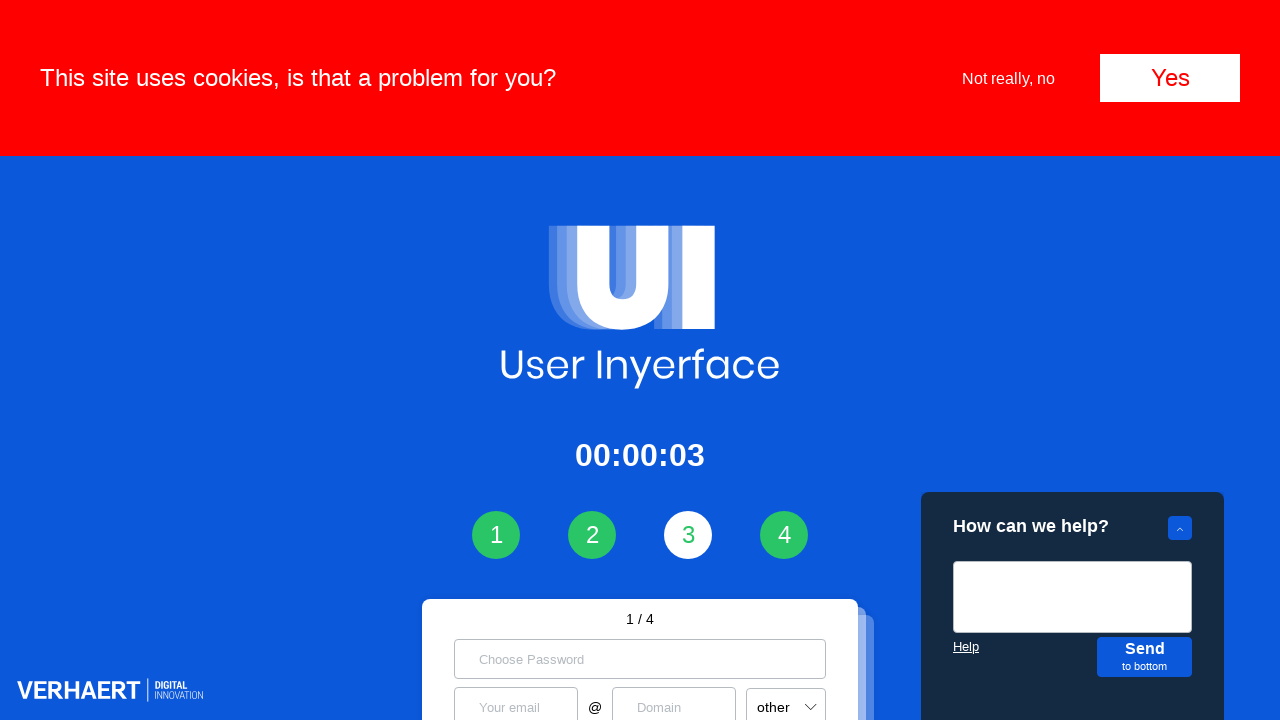

Navigated to userinyerface game page
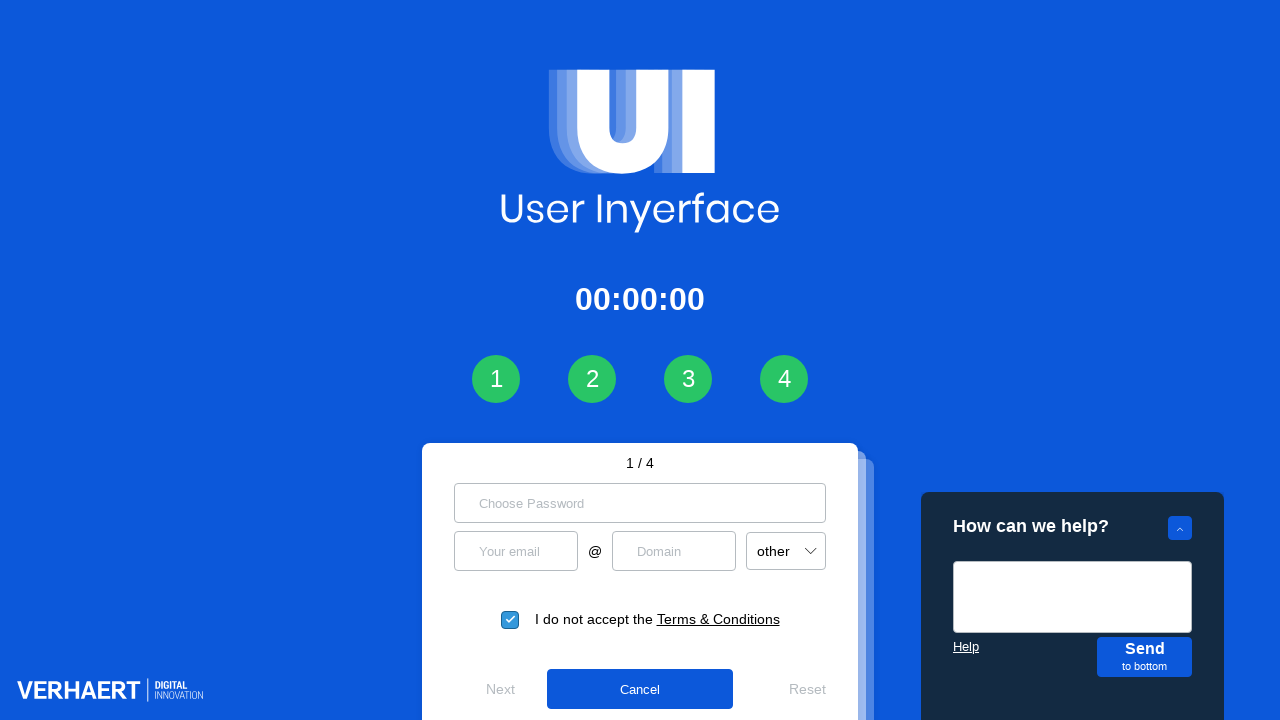

Login form field row element became visible
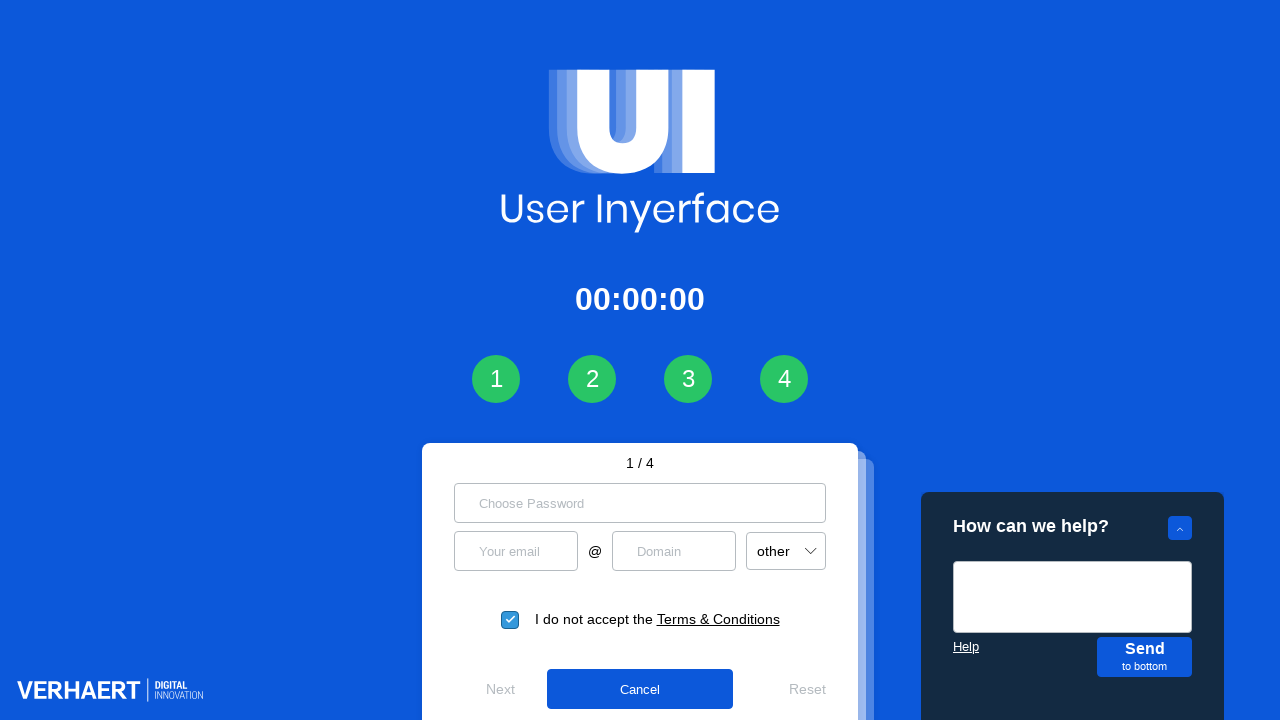

Retrieved computed height of login form field row: 40px
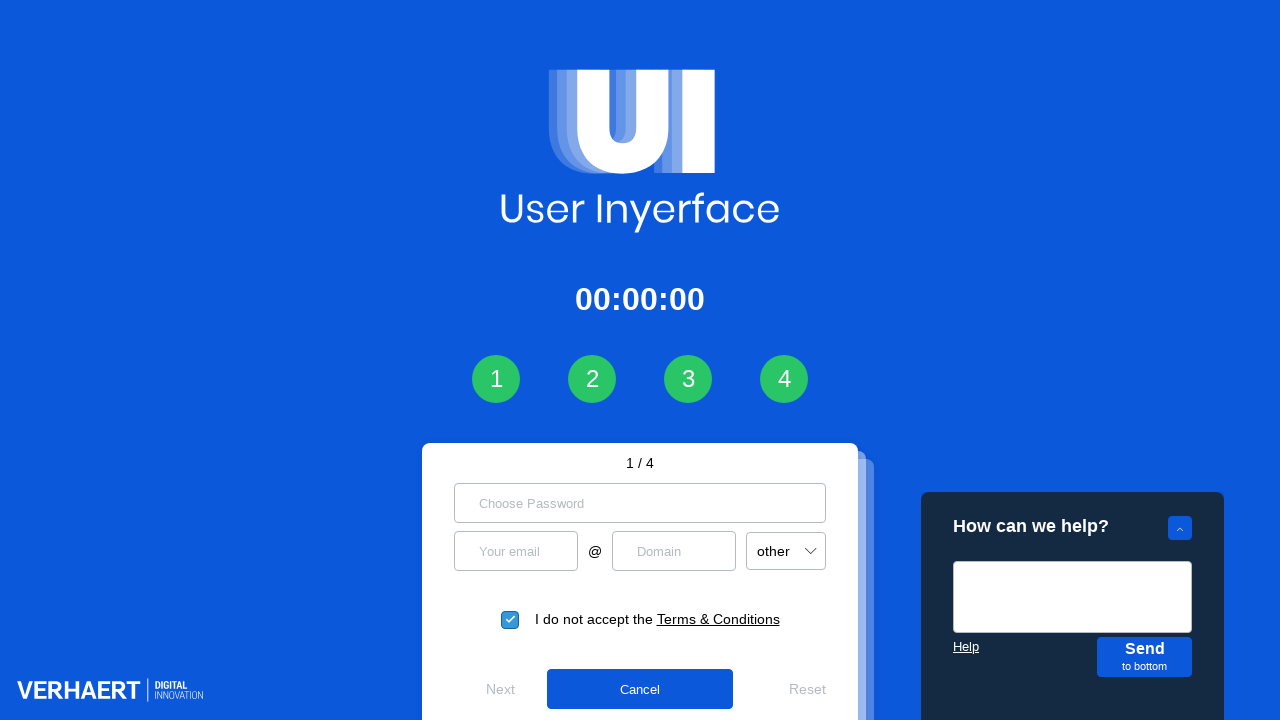

Verified login form field row height is 40px
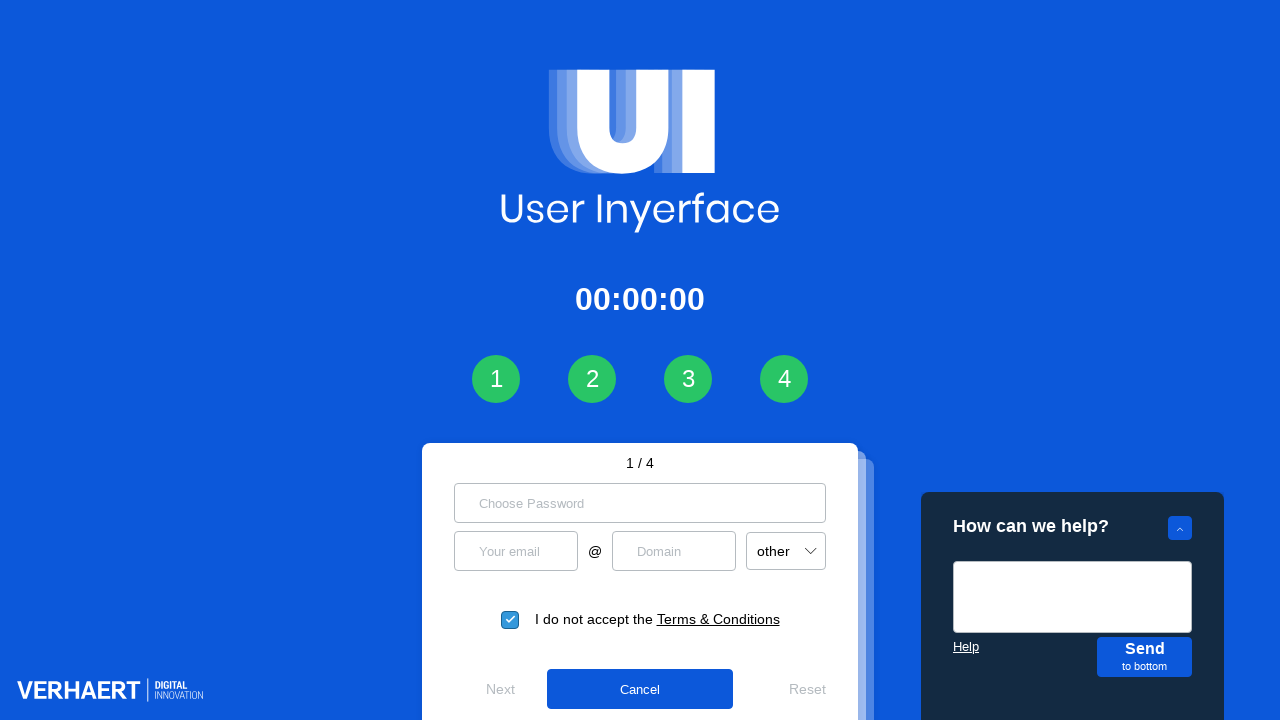

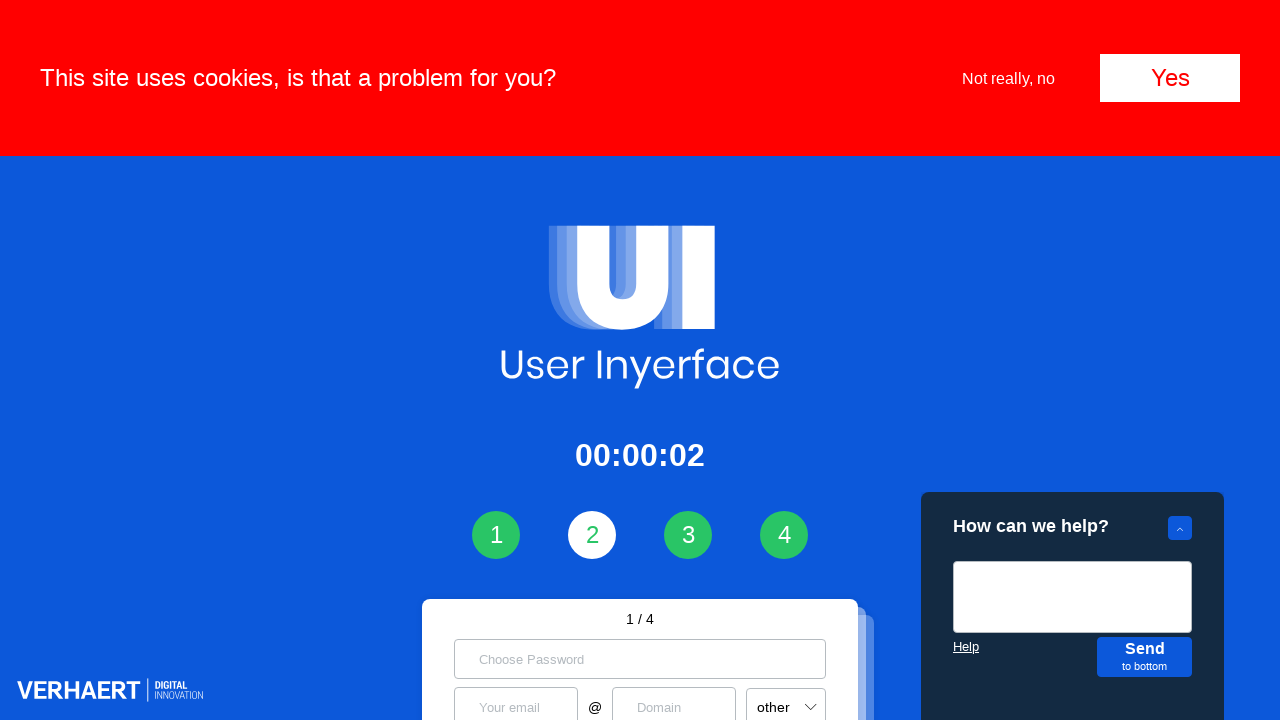